Tests navigation through company website by hovering over "About Company" menu and clicking on "bebo technologies" submenu item

Starting URL: https://www.btes.co.in/

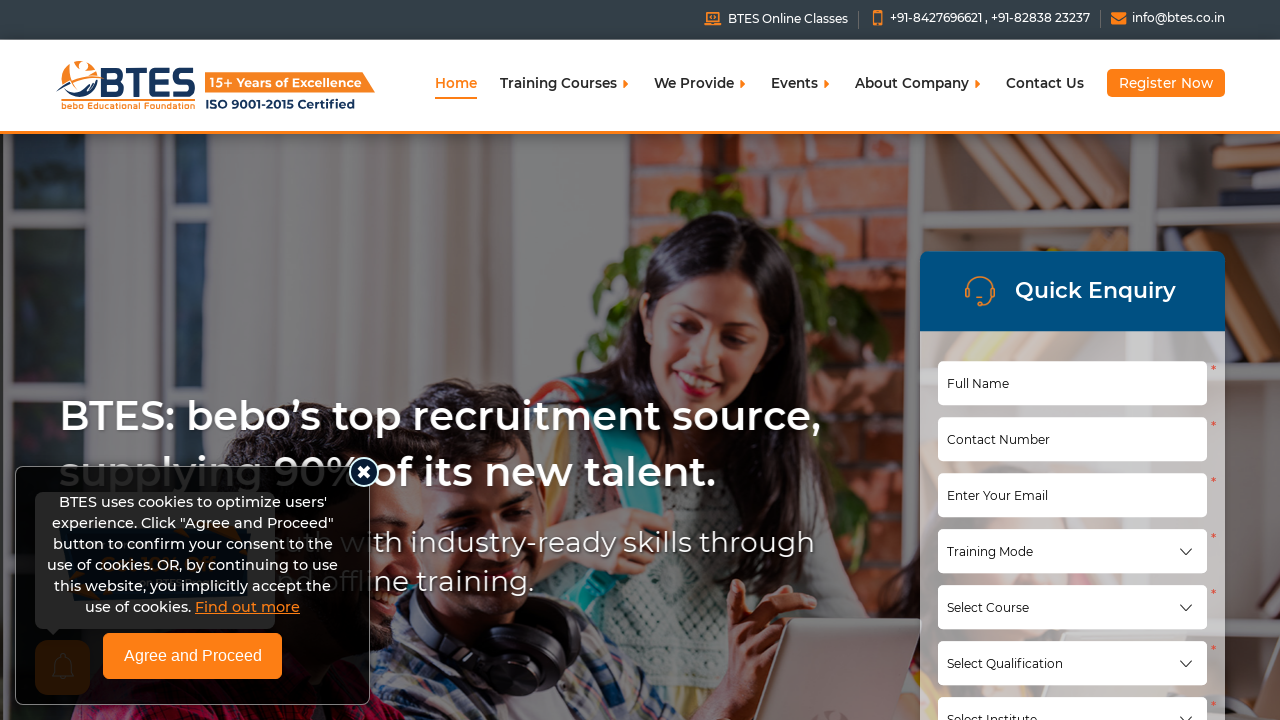

Hovered over 'About Company' menu to reveal dropdown at (918, 83) on a:has-text('About Company')
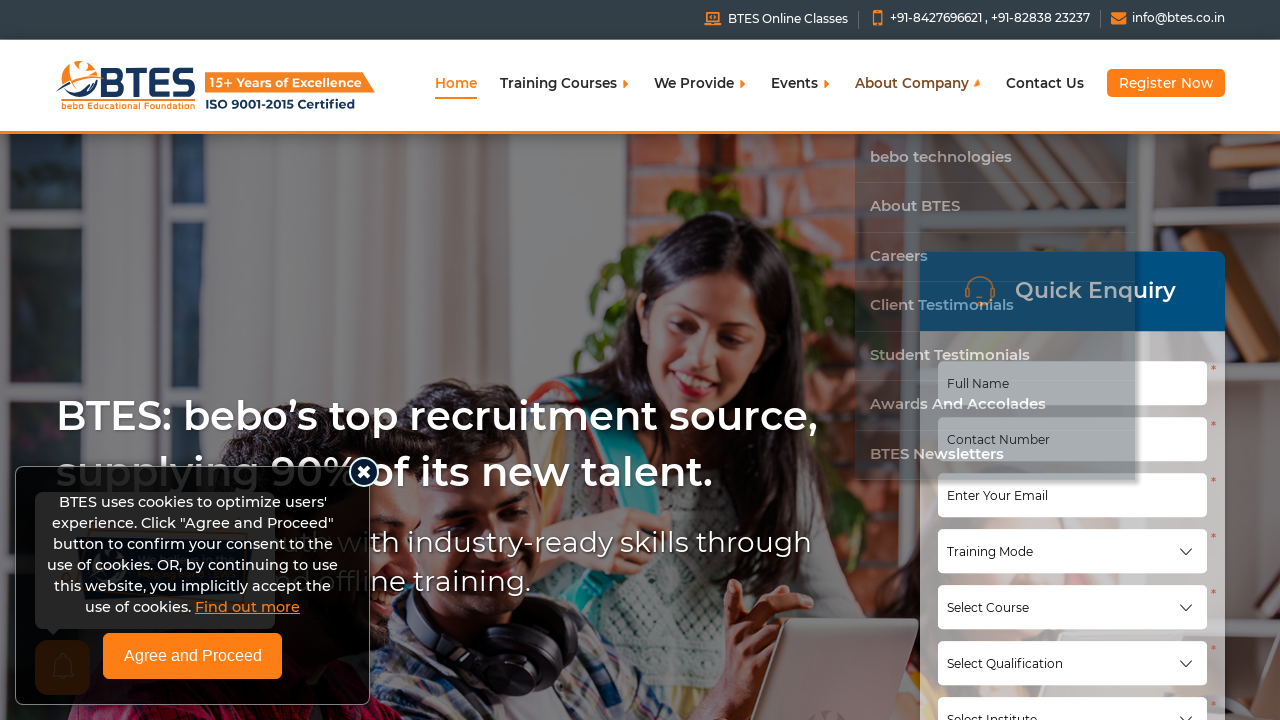

Clicked on 'bebo technologies' submenu item at (994, 158) on a:has-text('bebo technologies')
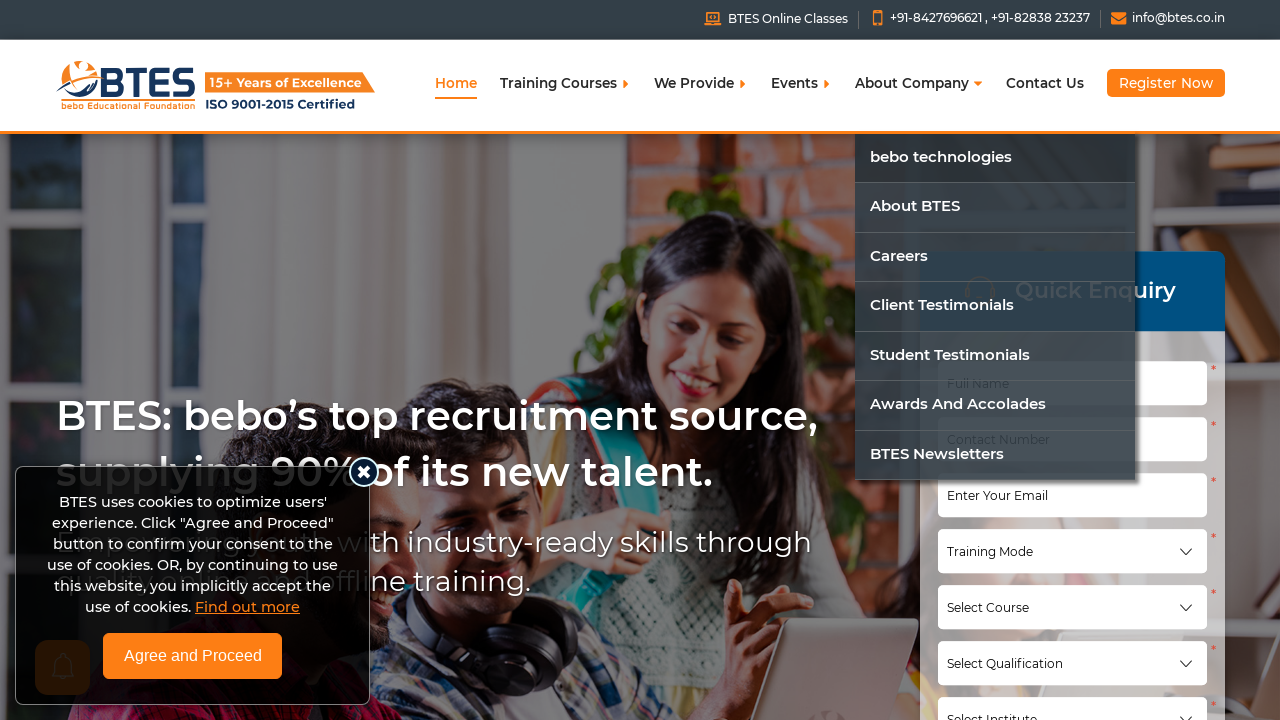

Page navigation completed and network became idle
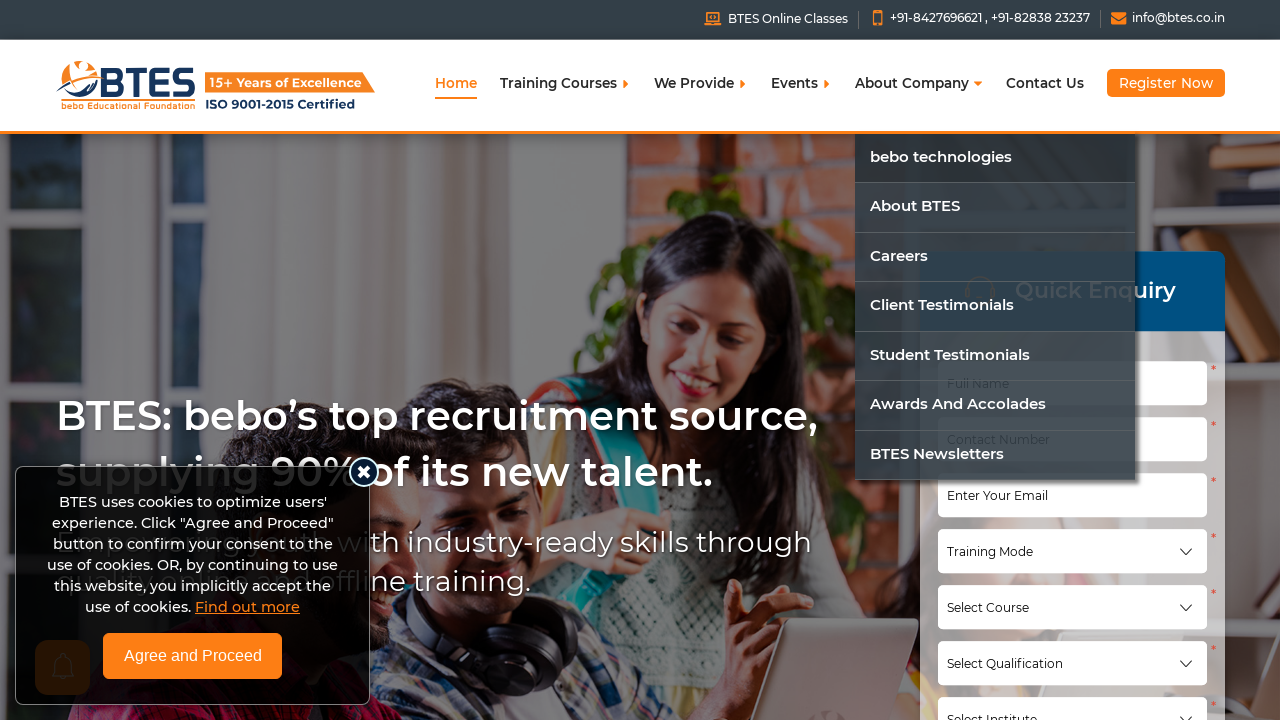

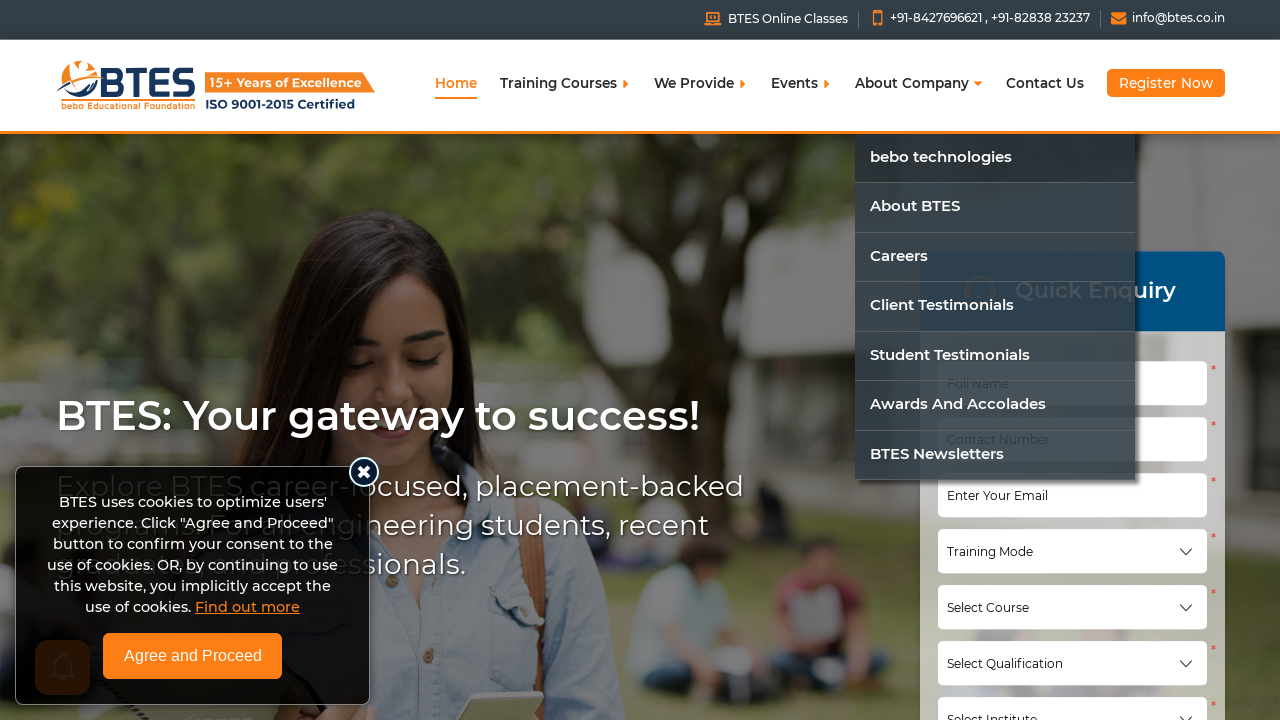